Tests passenger selection functionality by incrementing adult count to 7 and child count to 2, then verifying the total selection

Starting URL: https://www.rahulshettyacademy.com/dropdownsPractise/

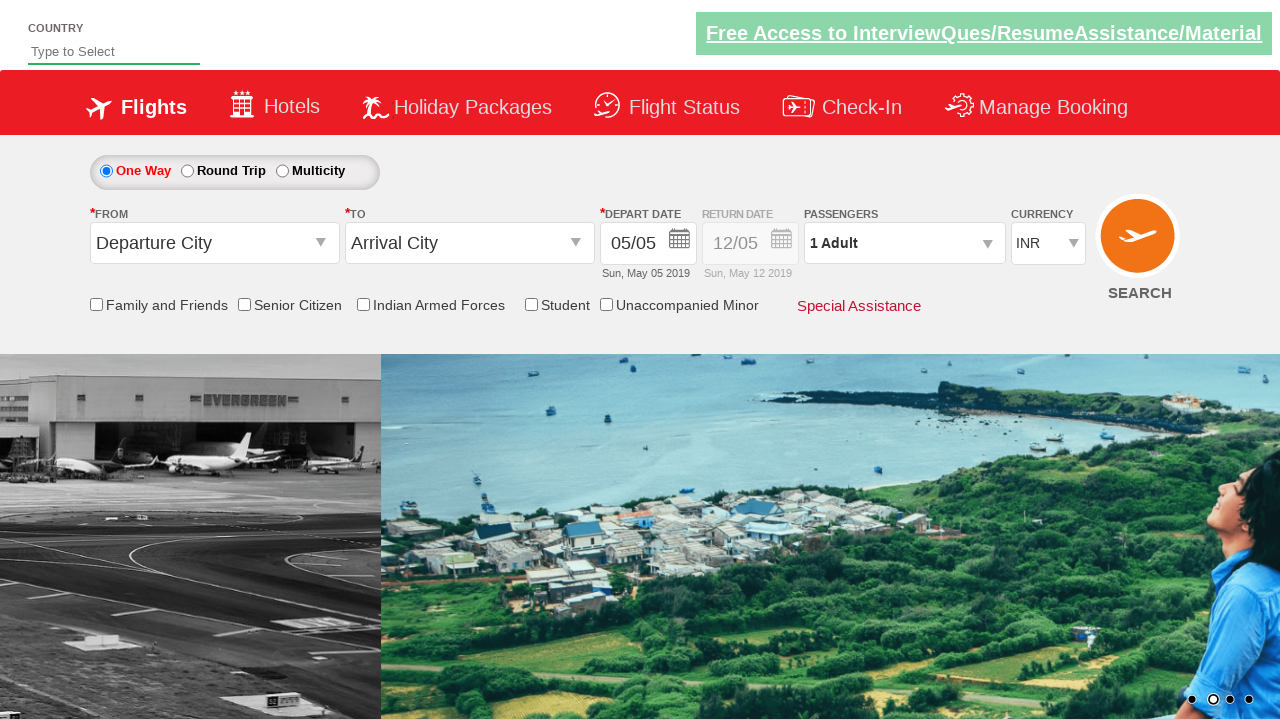

Clicked on passenger info dropdown to open selection panel at (904, 243) on #divpaxinfo
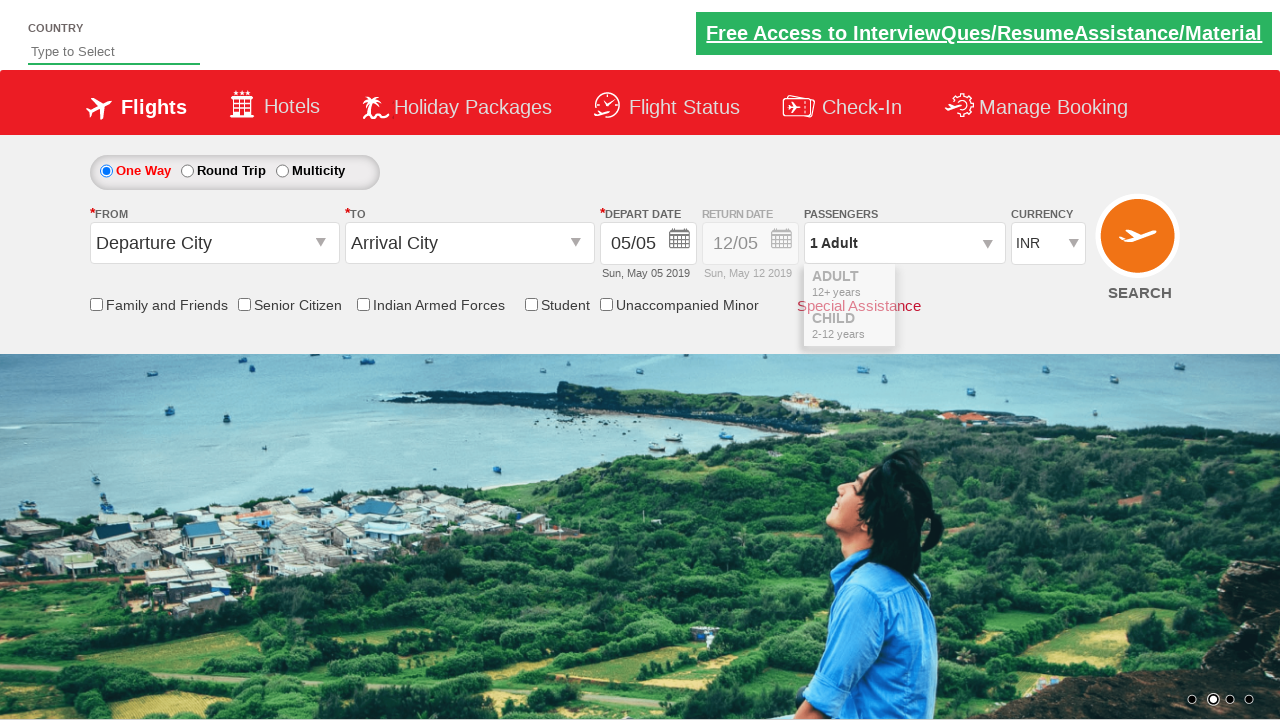

Clicked adult increment button (iteration 1/6) at (982, 288) on span#hrefIncAdt
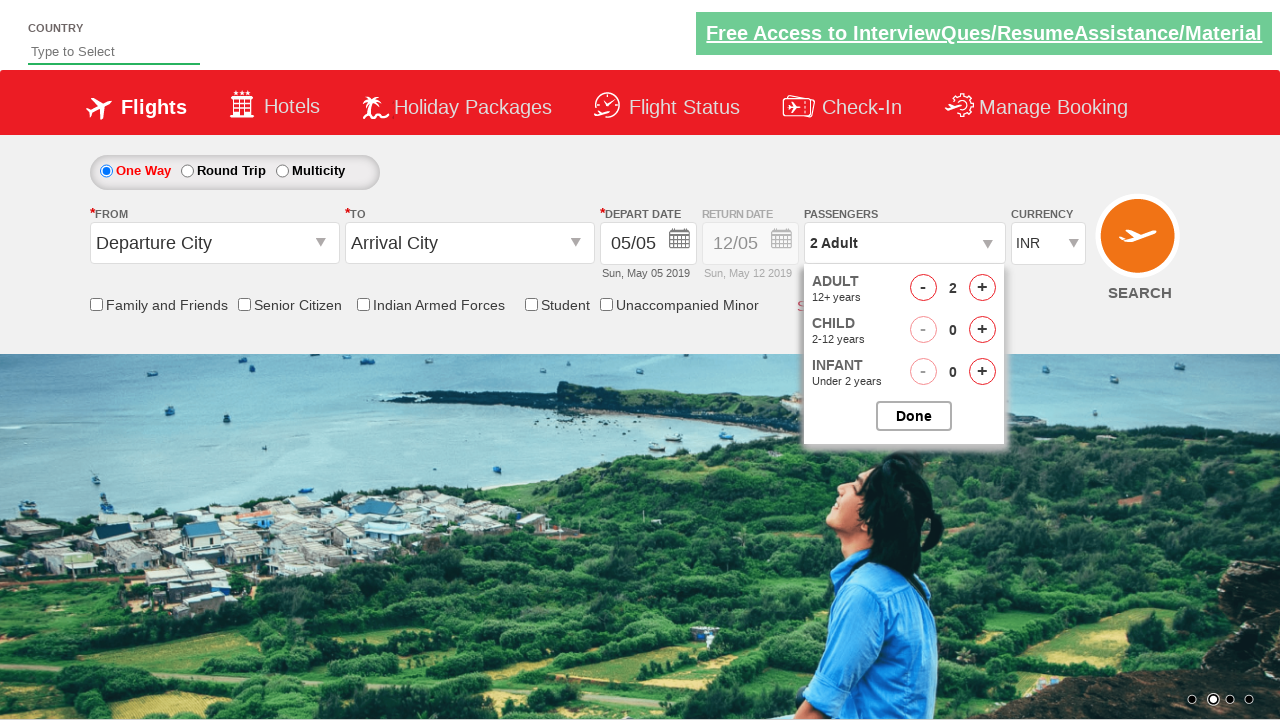

Clicked adult increment button (iteration 2/6) at (982, 288) on span#hrefIncAdt
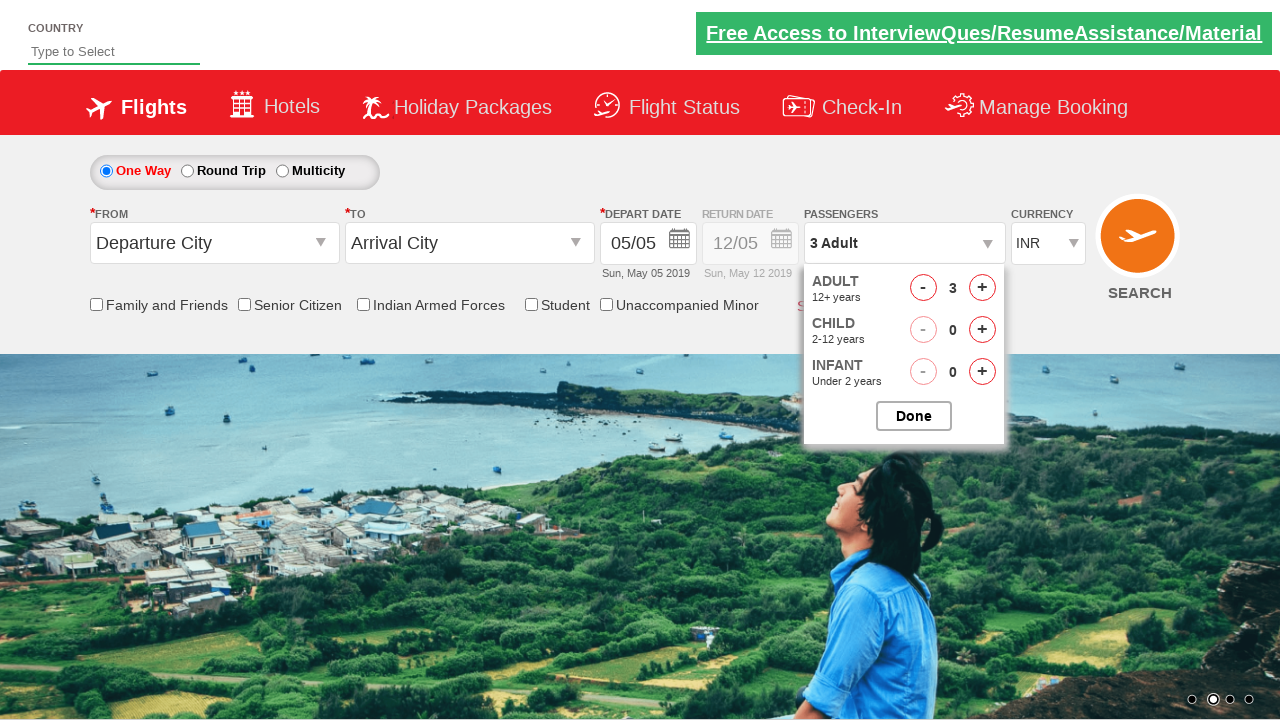

Clicked adult increment button (iteration 3/6) at (982, 288) on span#hrefIncAdt
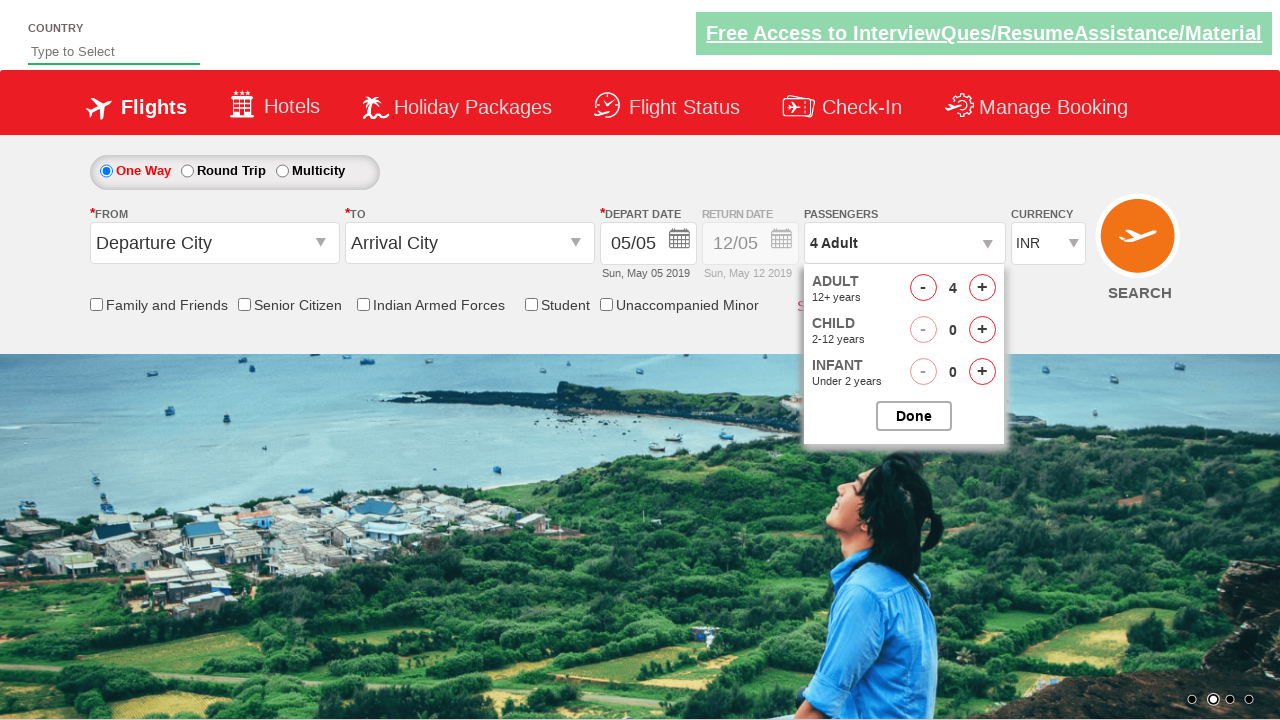

Clicked adult increment button (iteration 4/6) at (982, 288) on span#hrefIncAdt
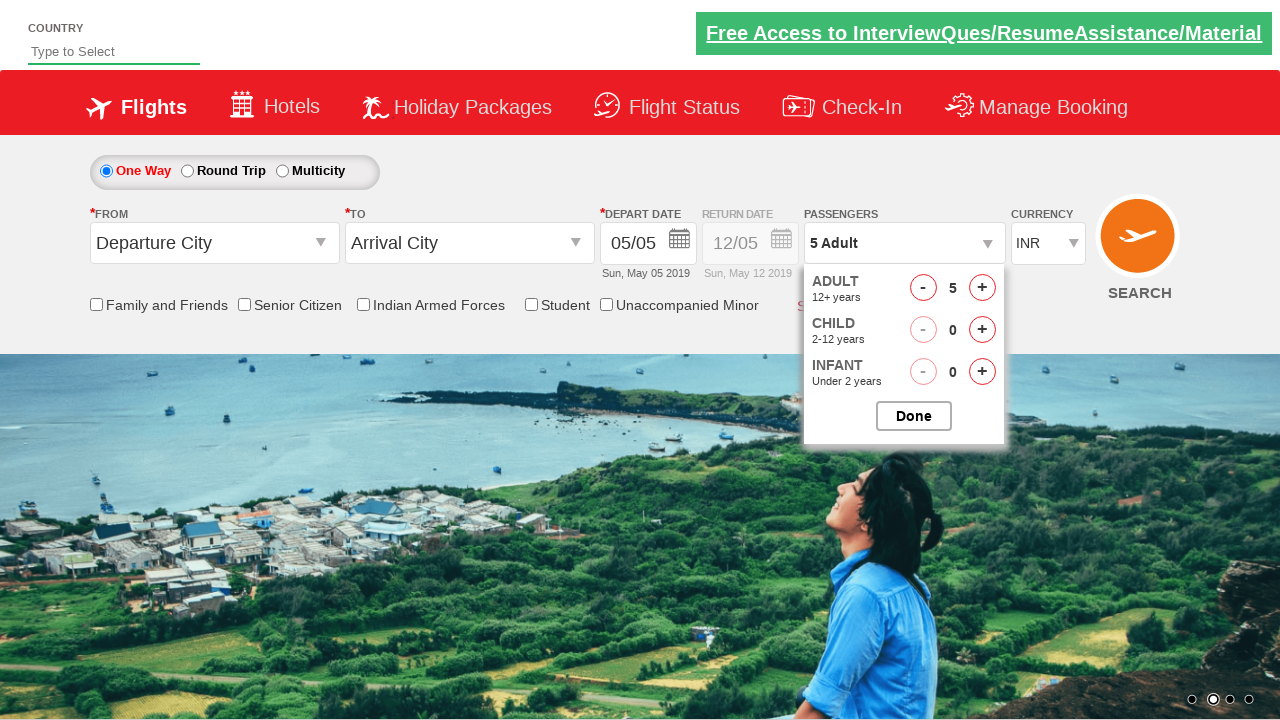

Clicked adult increment button (iteration 5/6) at (982, 288) on span#hrefIncAdt
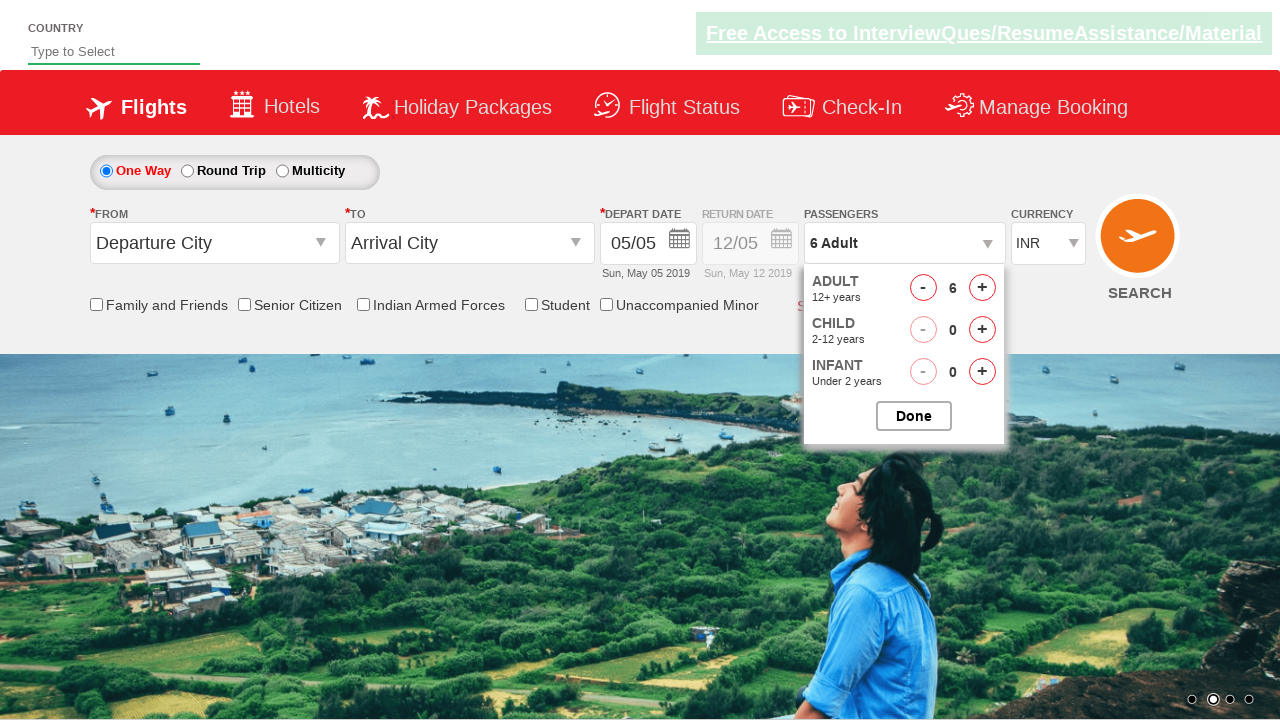

Clicked adult increment button (iteration 6/6) at (982, 288) on span#hrefIncAdt
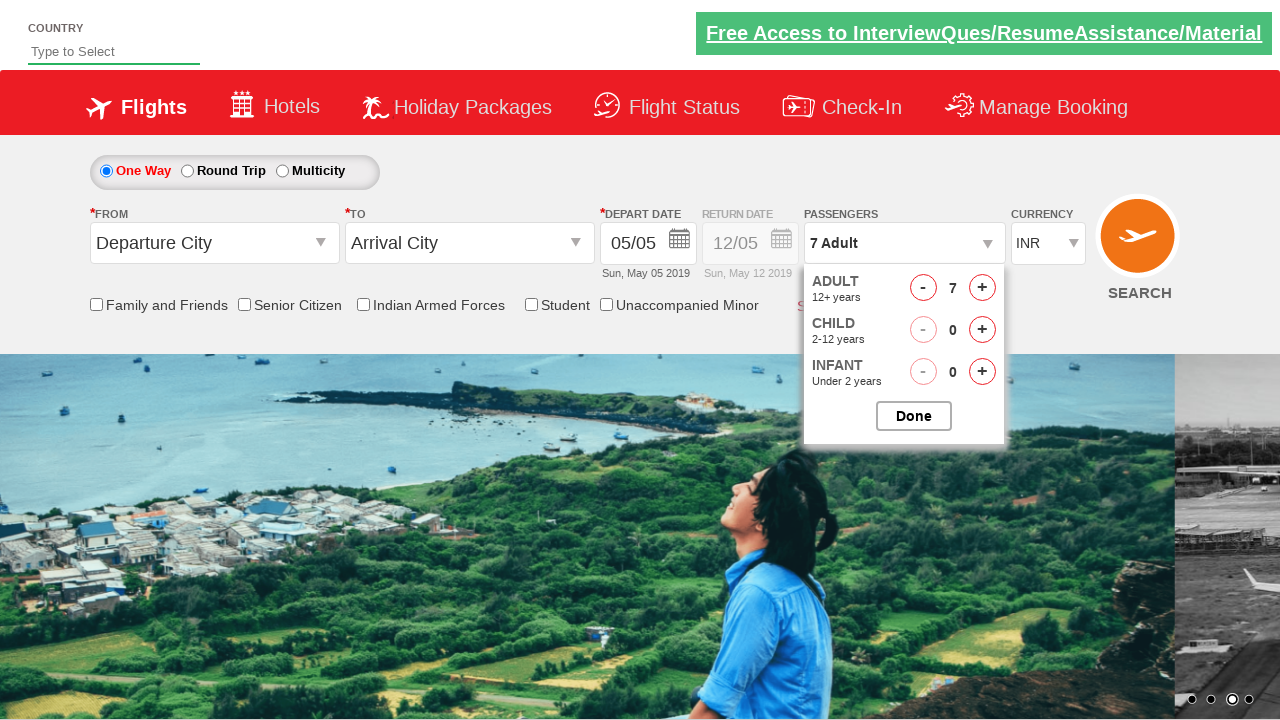

Clicked child increment button (iteration 1/2) at (982, 330) on span[id^='hrefIncC']
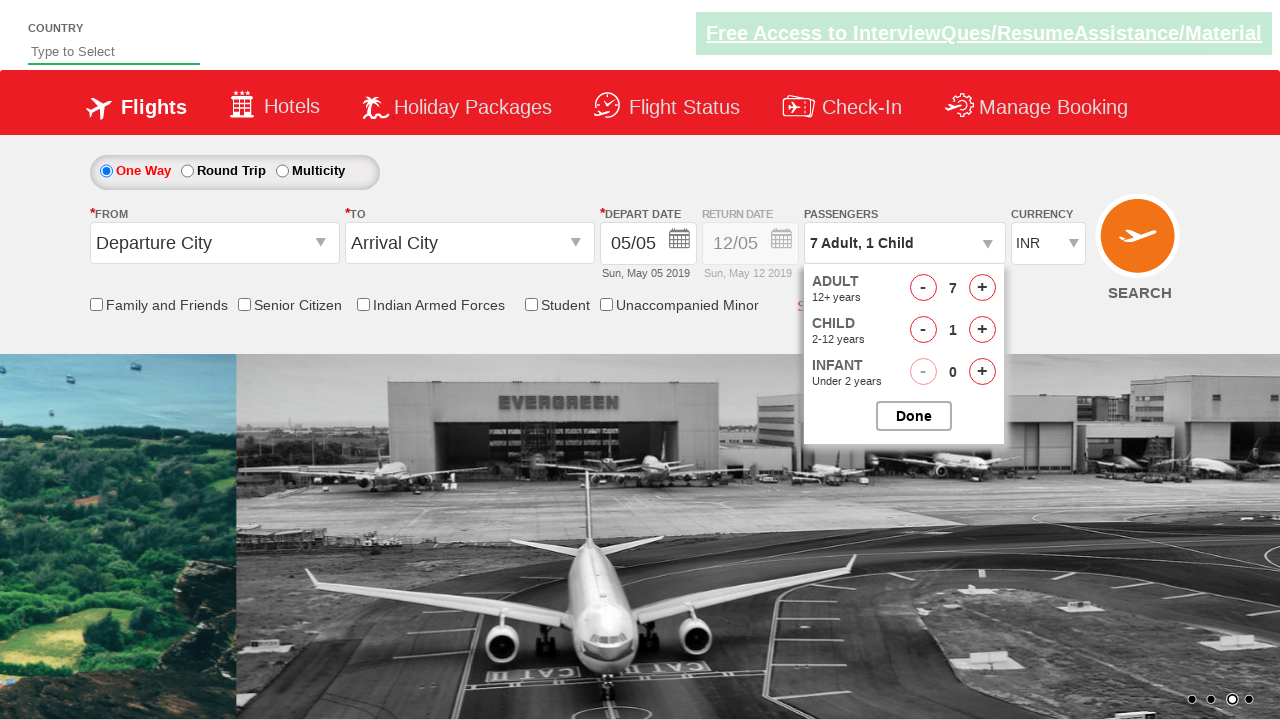

Clicked child increment button (iteration 2/2) at (982, 330) on span[id^='hrefIncC']
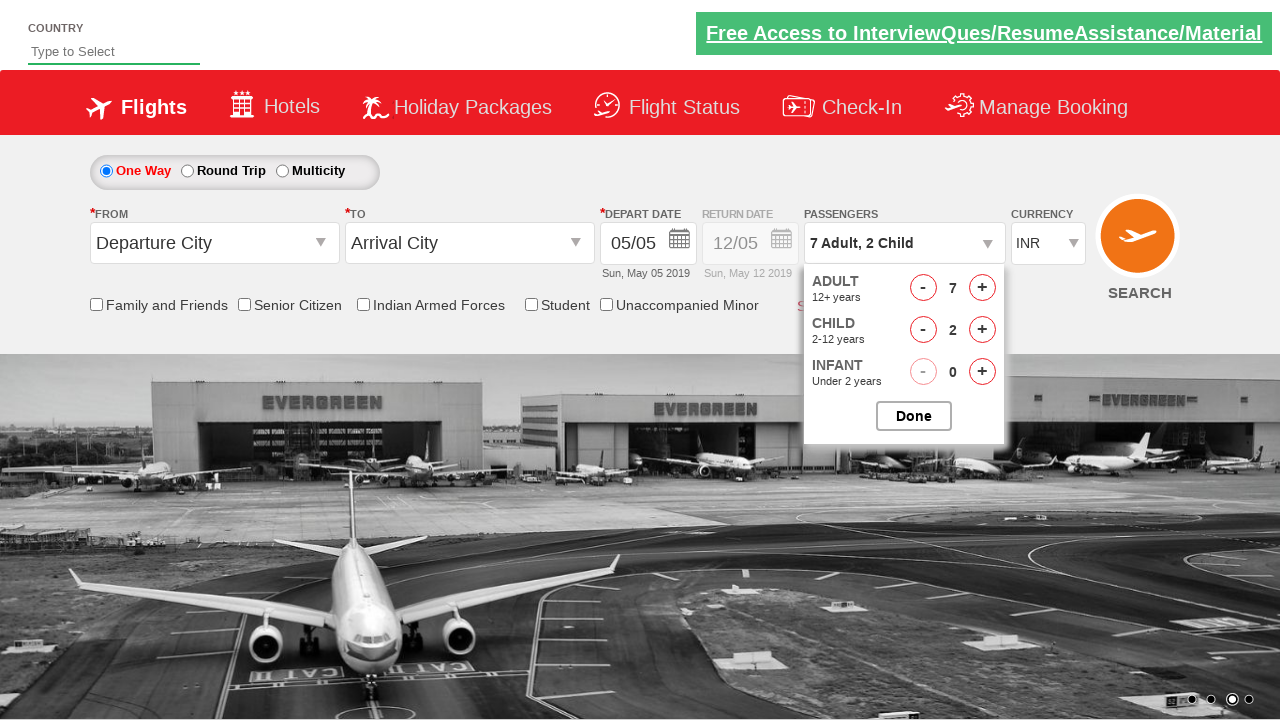

Closed the passenger selection panel at (914, 416) on input#btnclosepaxoption
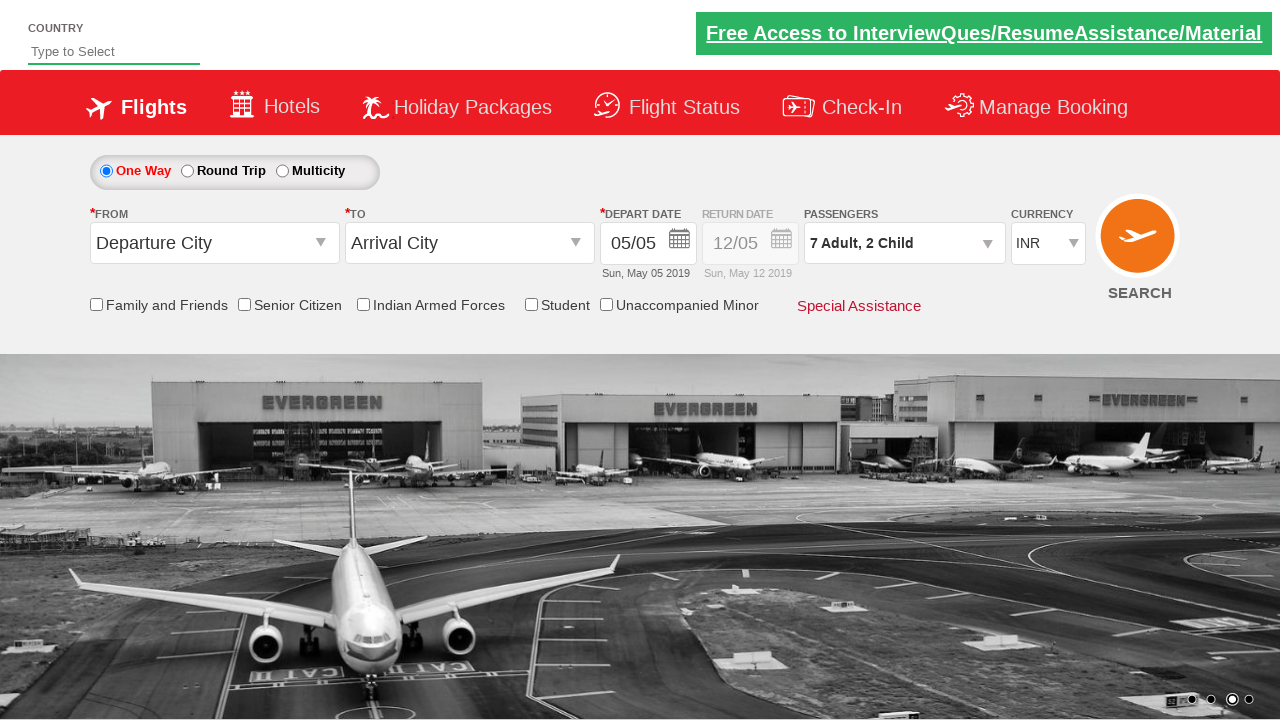

Retrieved passenger selection text for verification
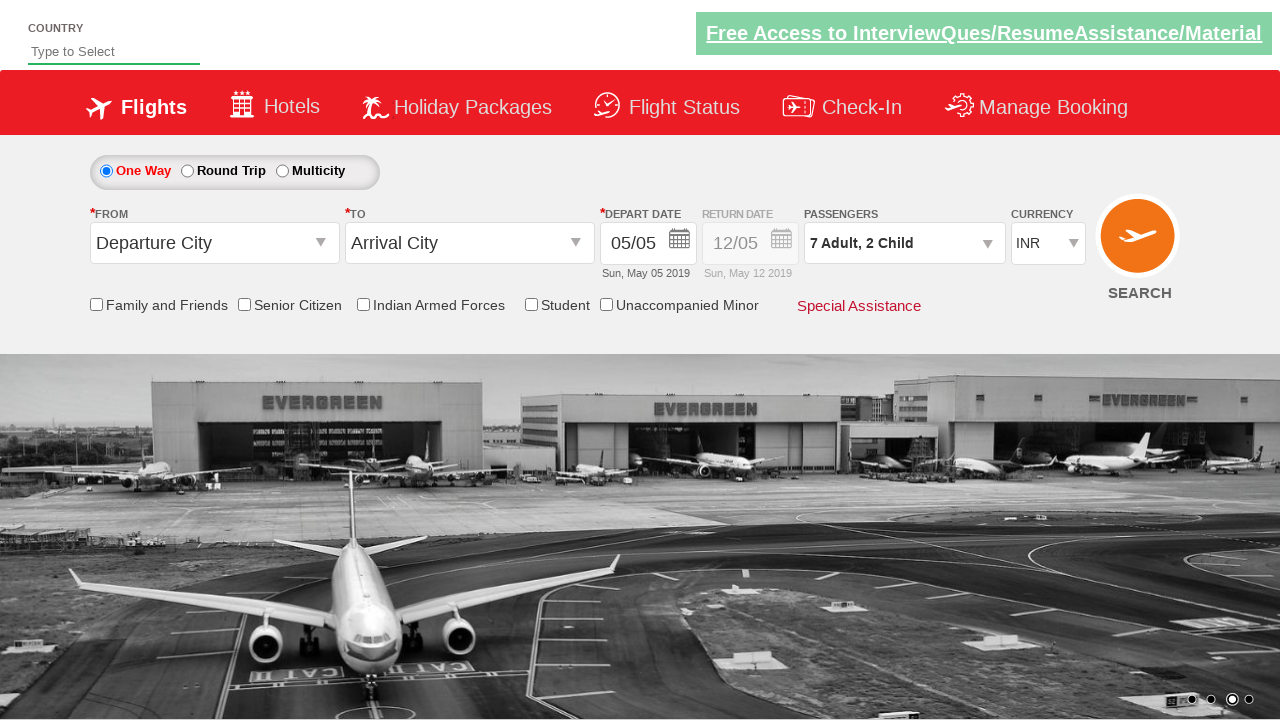

Verified passenger selection: 7 Adult, 2 Child
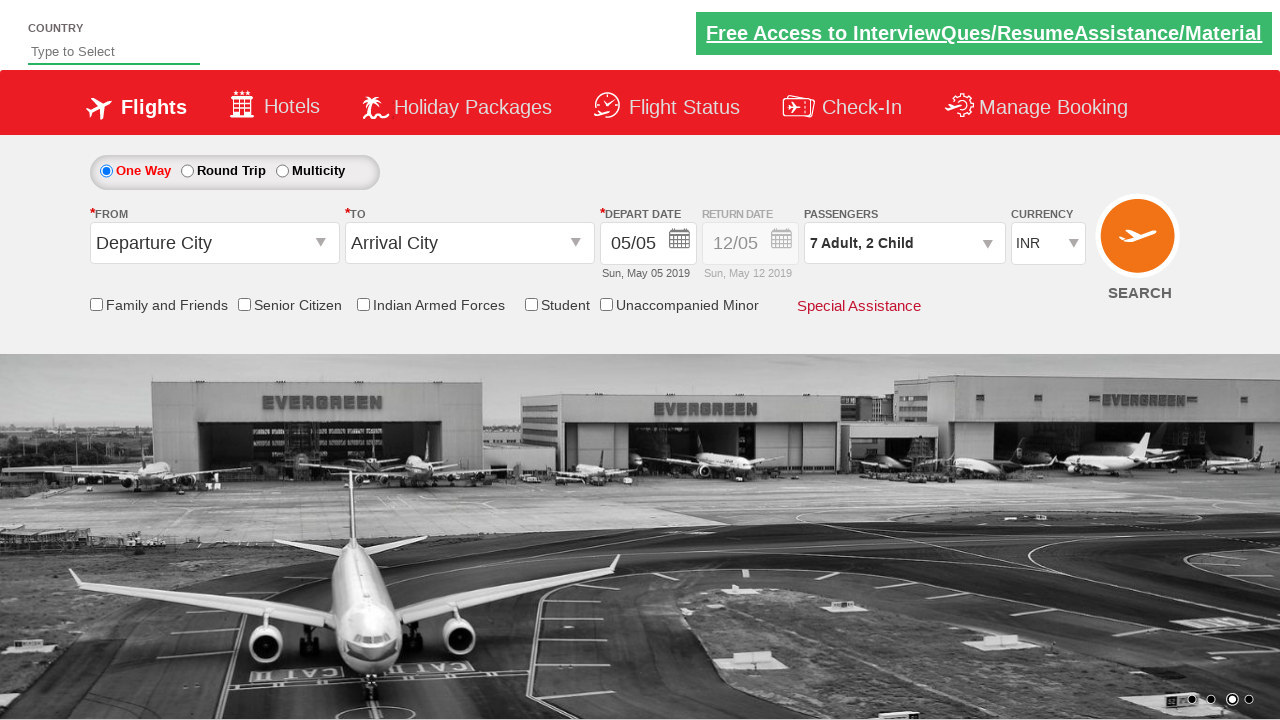

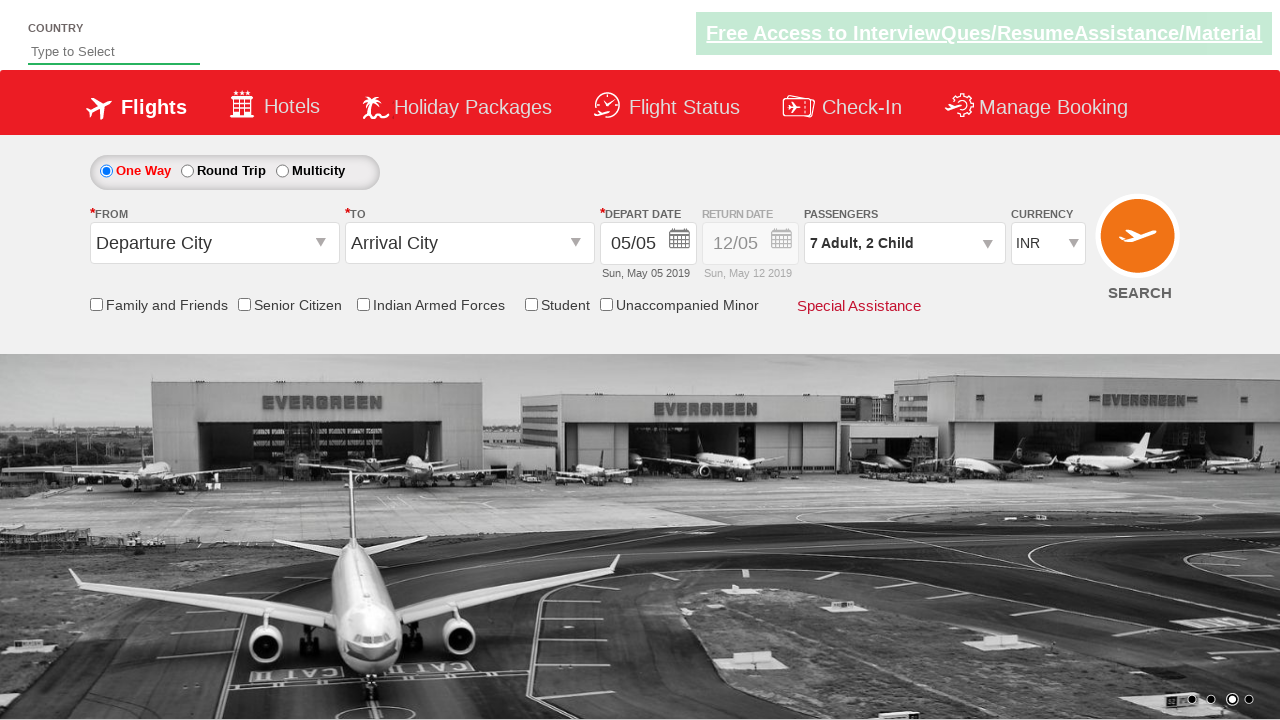